Solves a math problem by extracting a value from the page, calculating a result using a mathematical formula, and submitting the answer along with checkbox and radio button selections

Starting URL: http://suninjuly.github.io/math.html

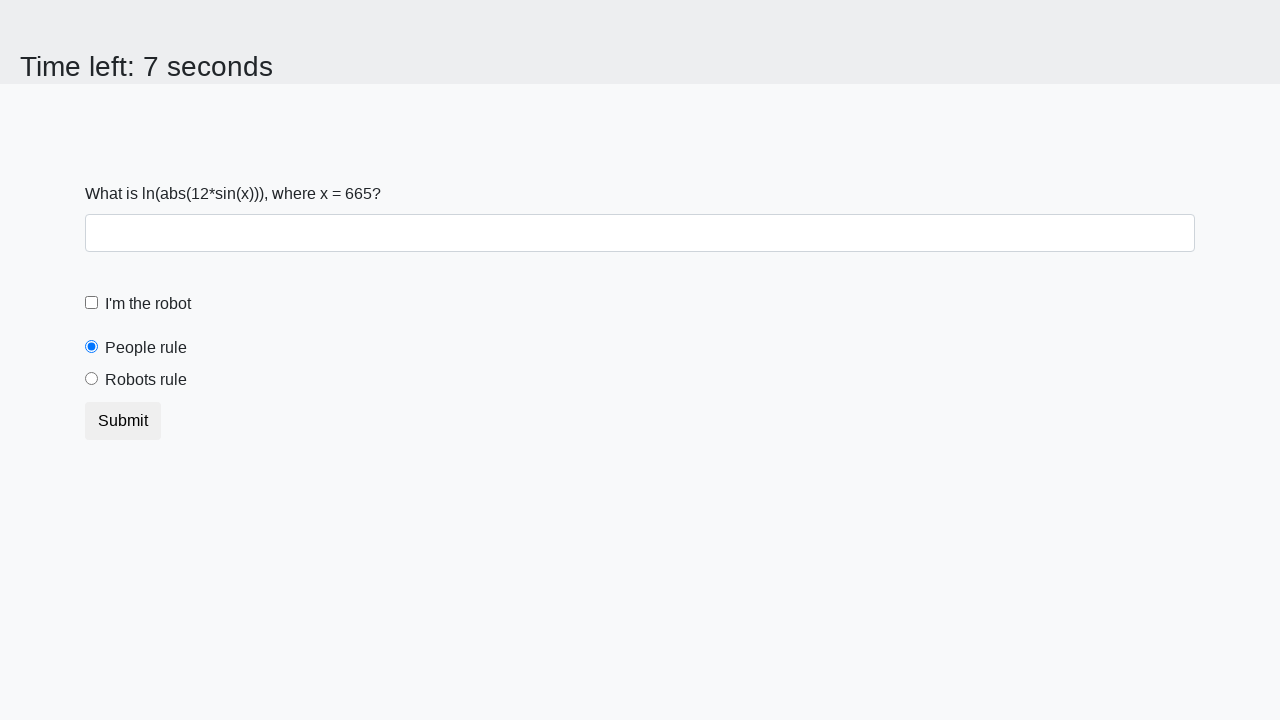

Located the input value element
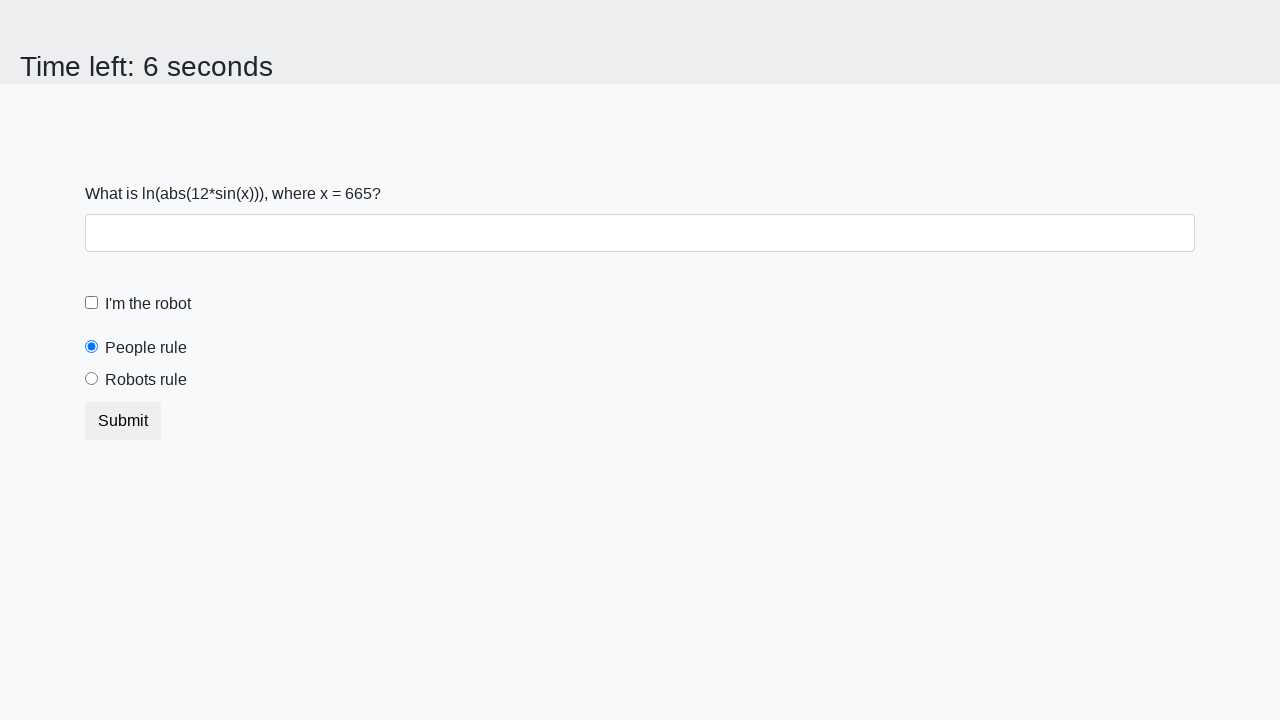

Extracted x value from the page
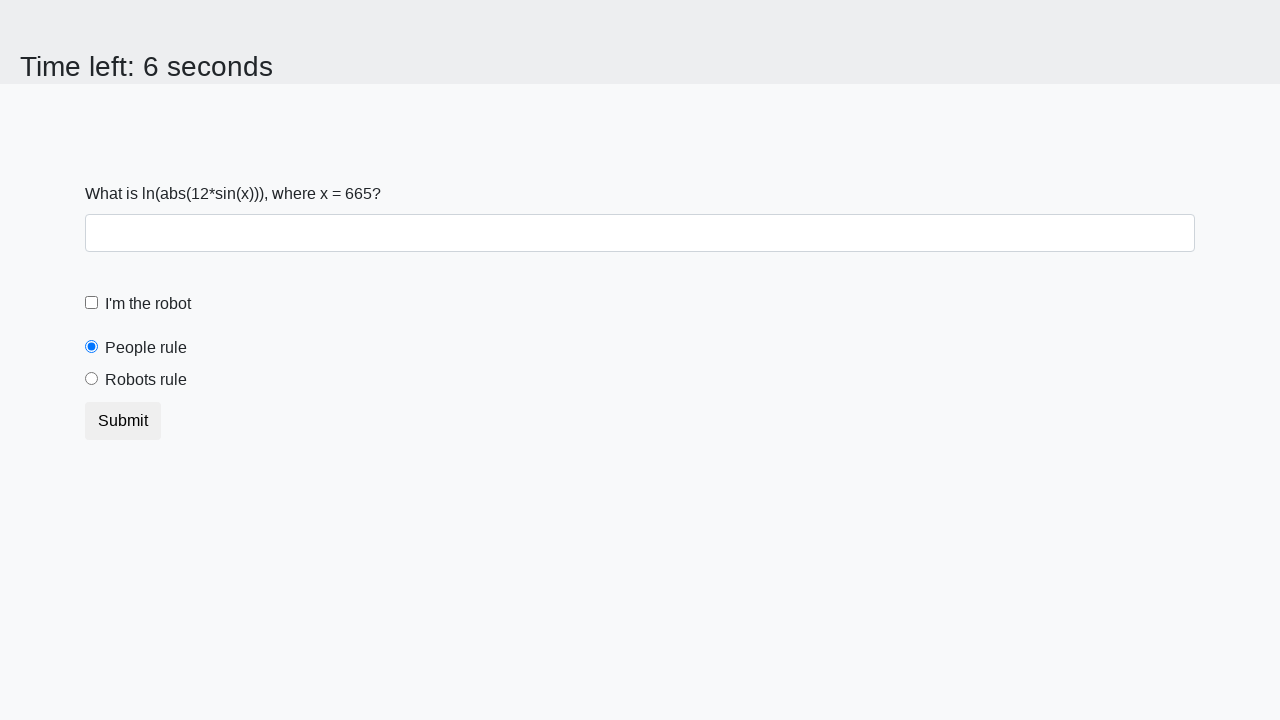

Calculated result y using formula: log(abs(12*sin(665))) = 2.323412902851447
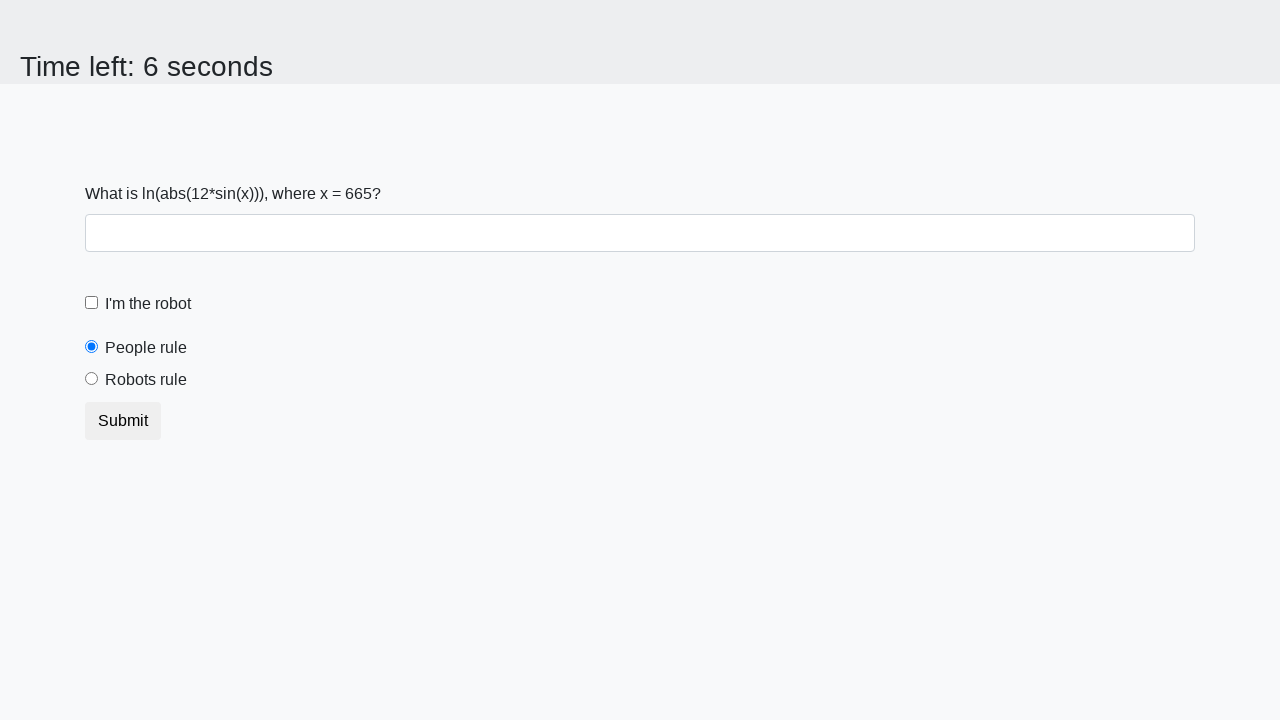

Filled answer field with calculated value 2.323412902851447 on .form-control
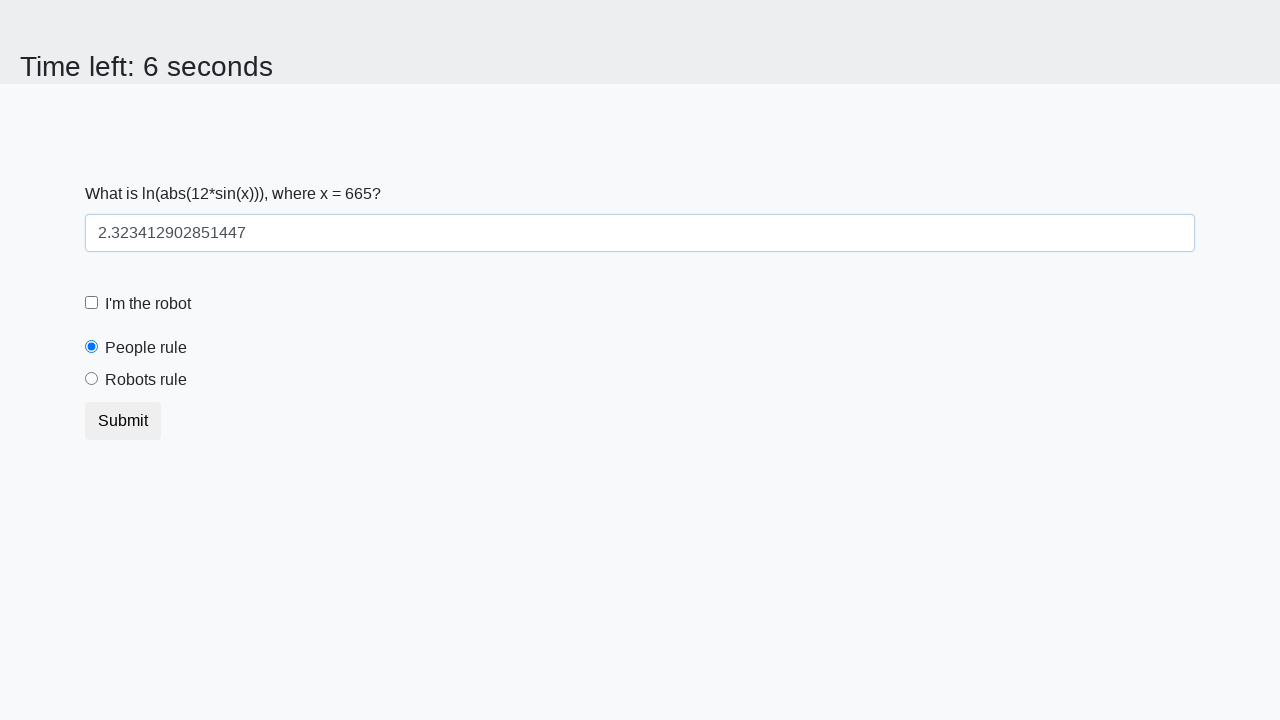

Checked the robot checkbox at (92, 303) on xpath=//*[@id='robotCheckbox']
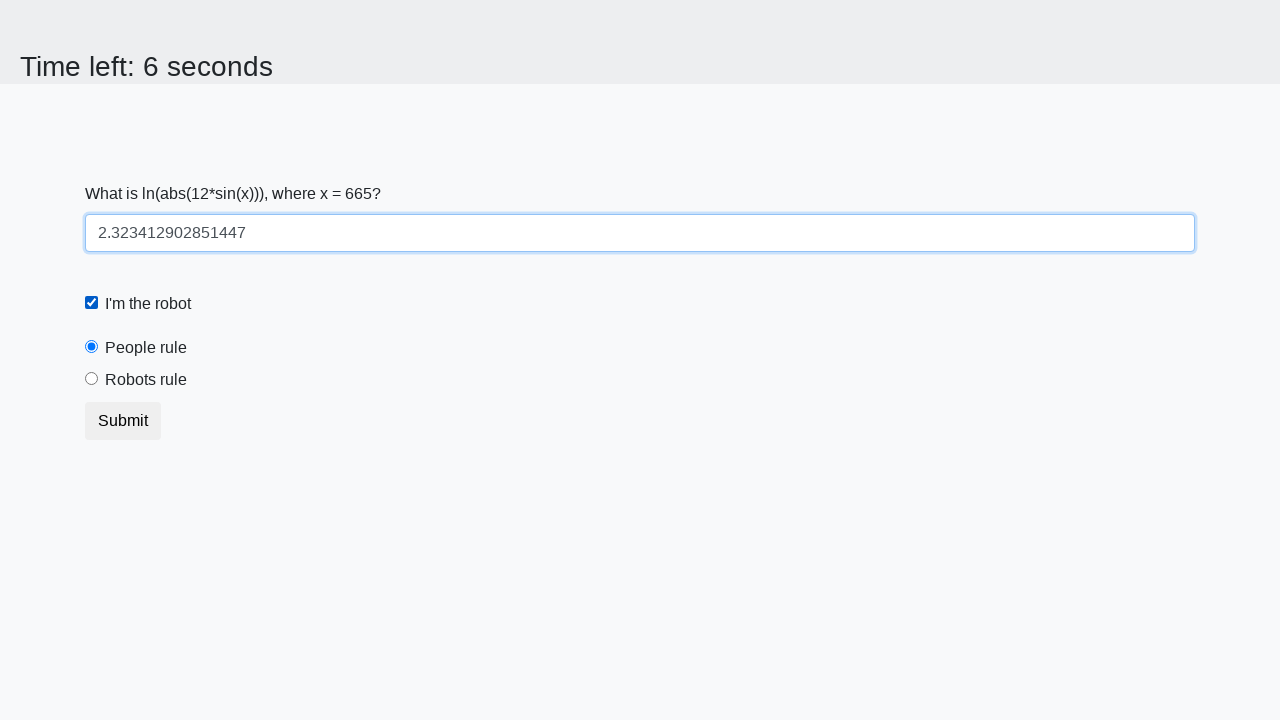

Selected the robots radio button at (92, 379) on xpath=//*[@value='robots']
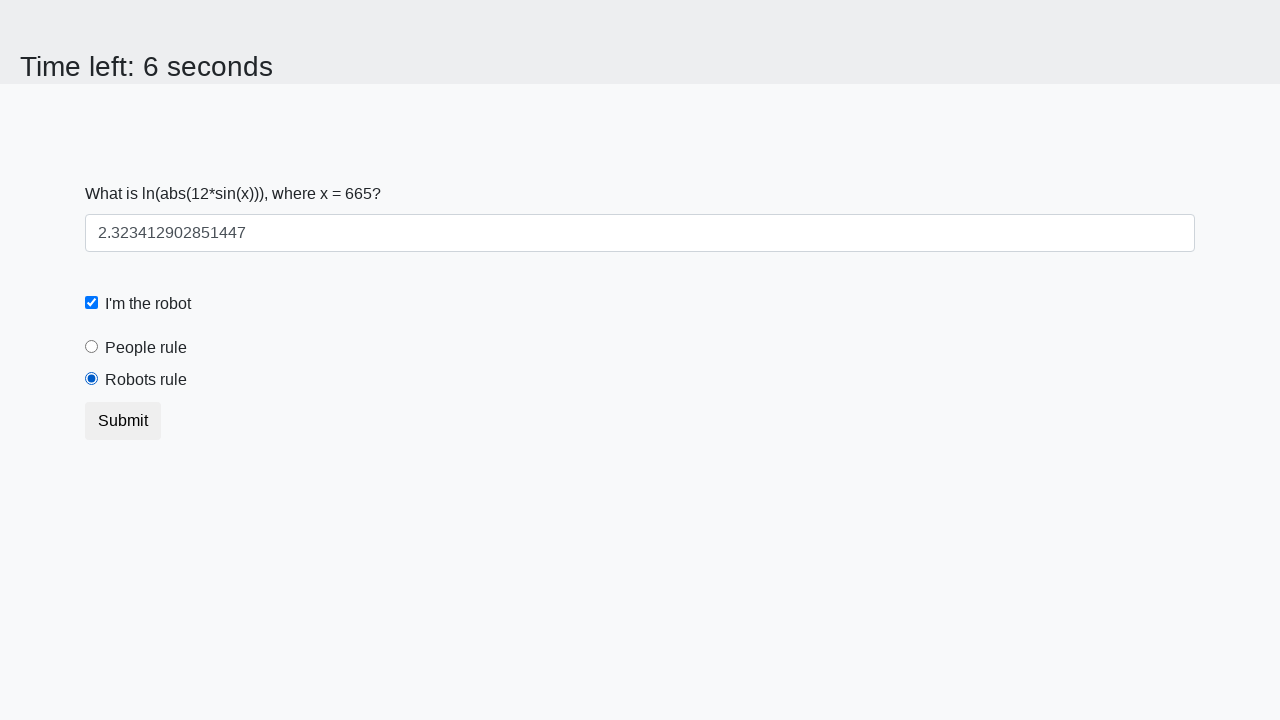

Submitted the form at (123, 421) on xpath=//*[@type='submit']
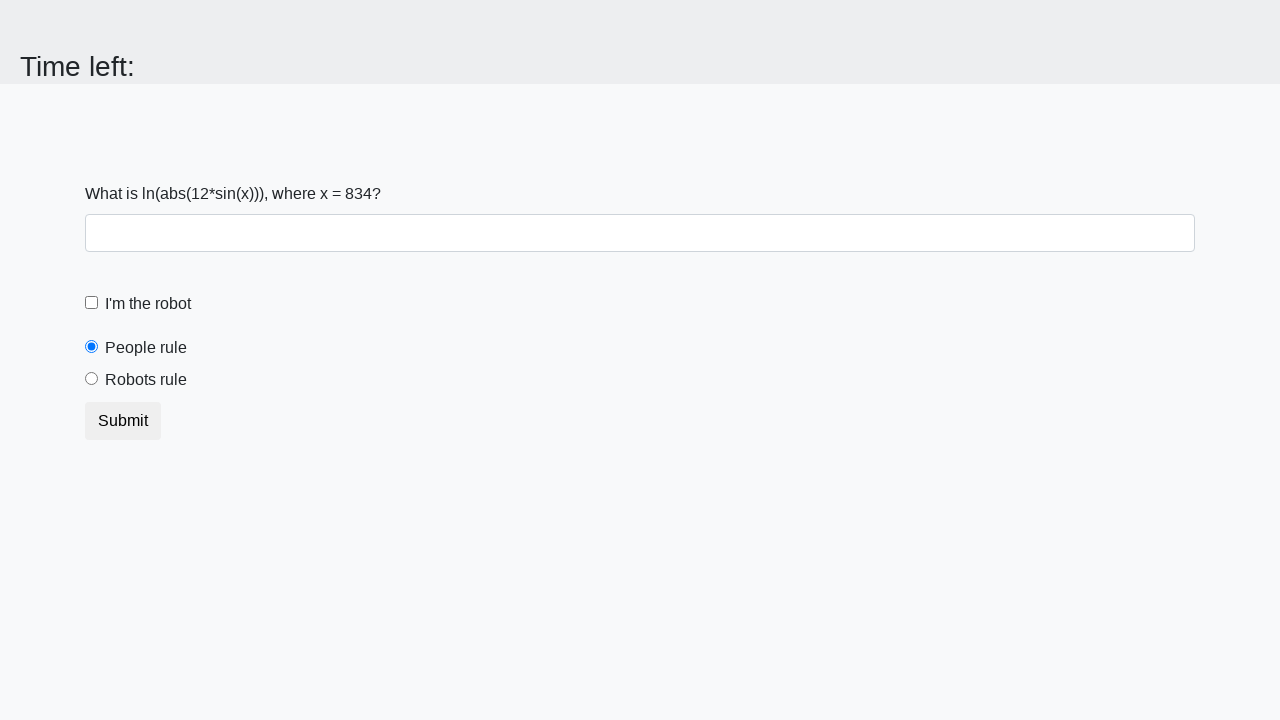

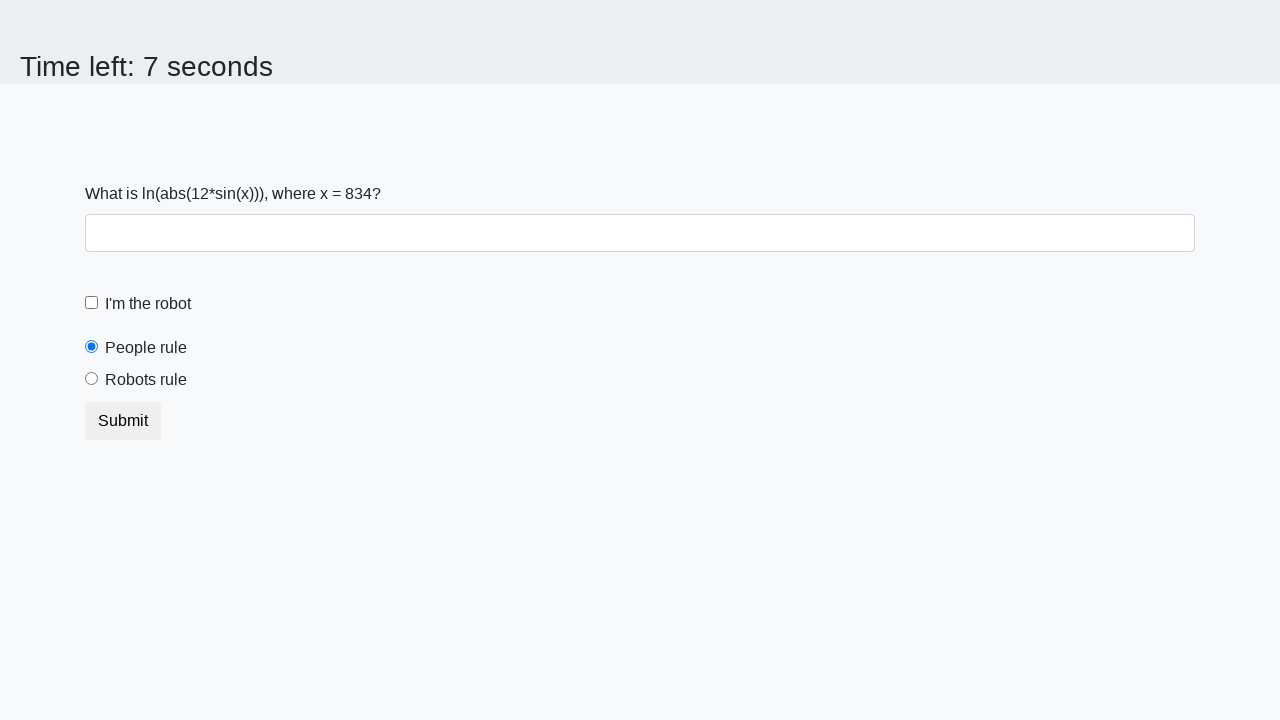